Tests the search/filter functionality on a green grocery offers page by entering "Rice" in the search field and verifying that the filtered results display correctly.

Starting URL: https://rahulshettyacademy.com/greenkart/#/offers

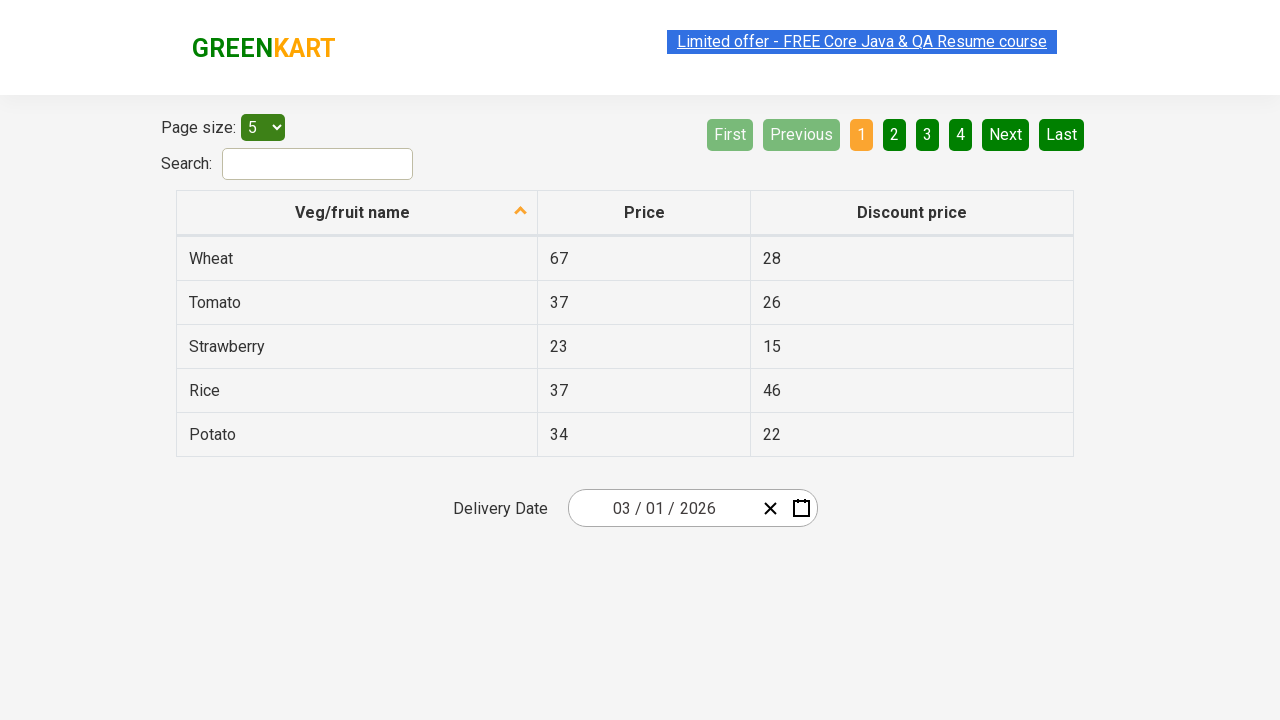

Entered 'Rice' in the search field on #search-field
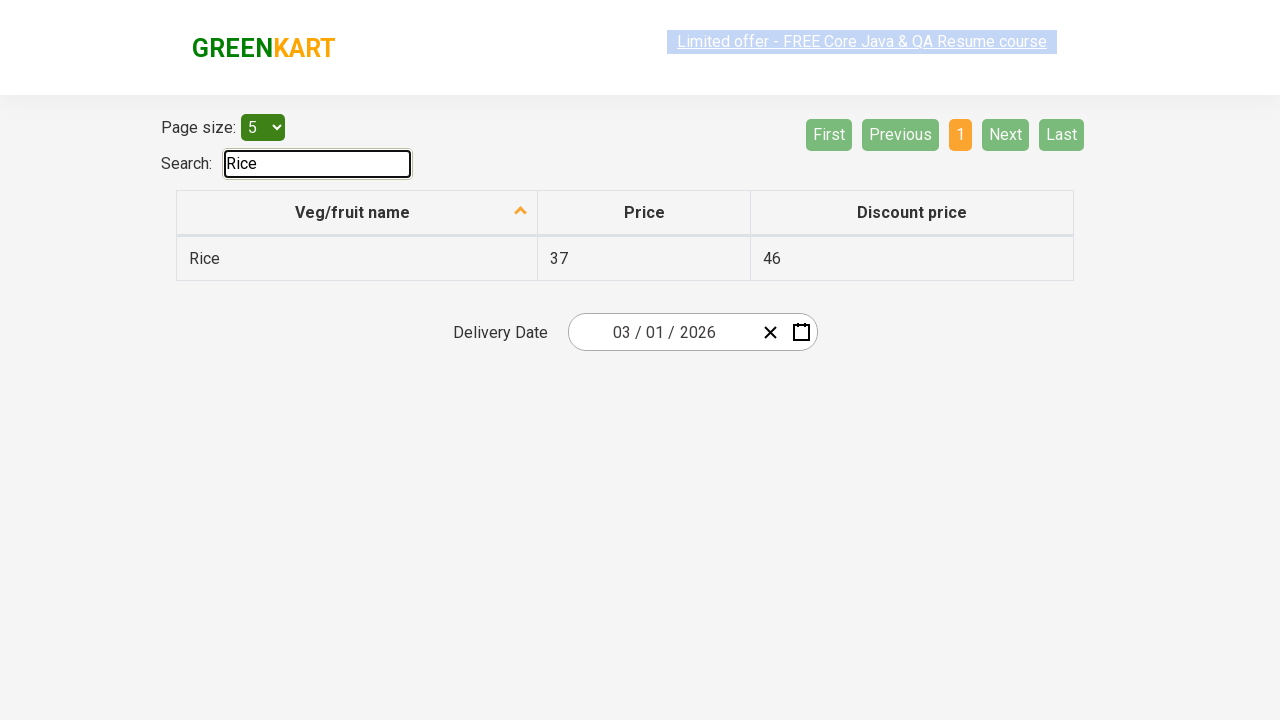

Waited for filtered results to appear
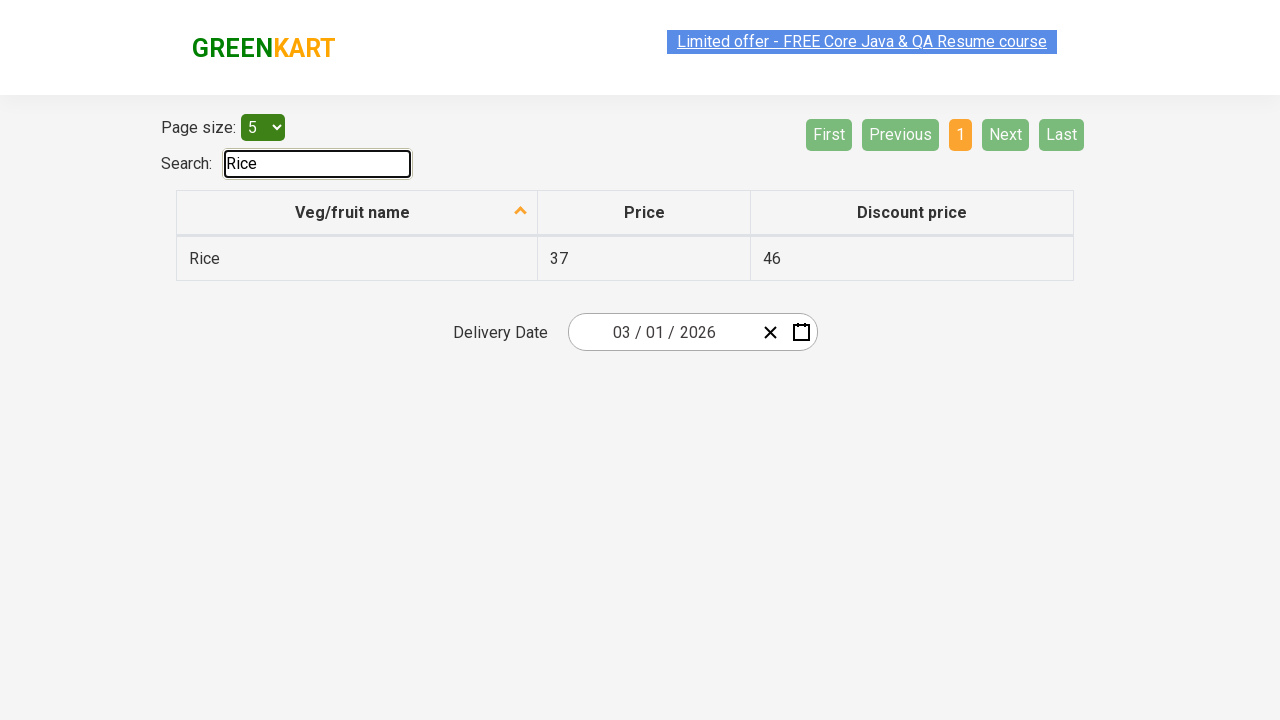

Retrieved all filtered result rows from the table
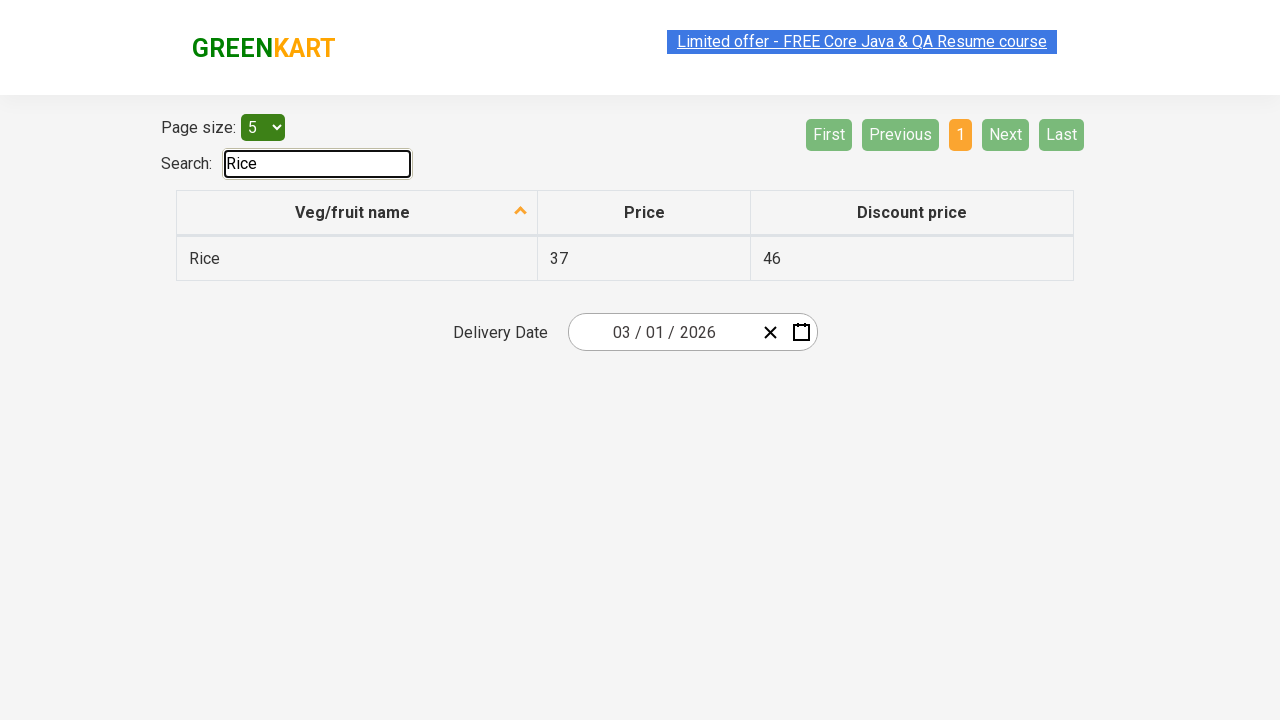

Verified that 'Rice' contains 'Rice'
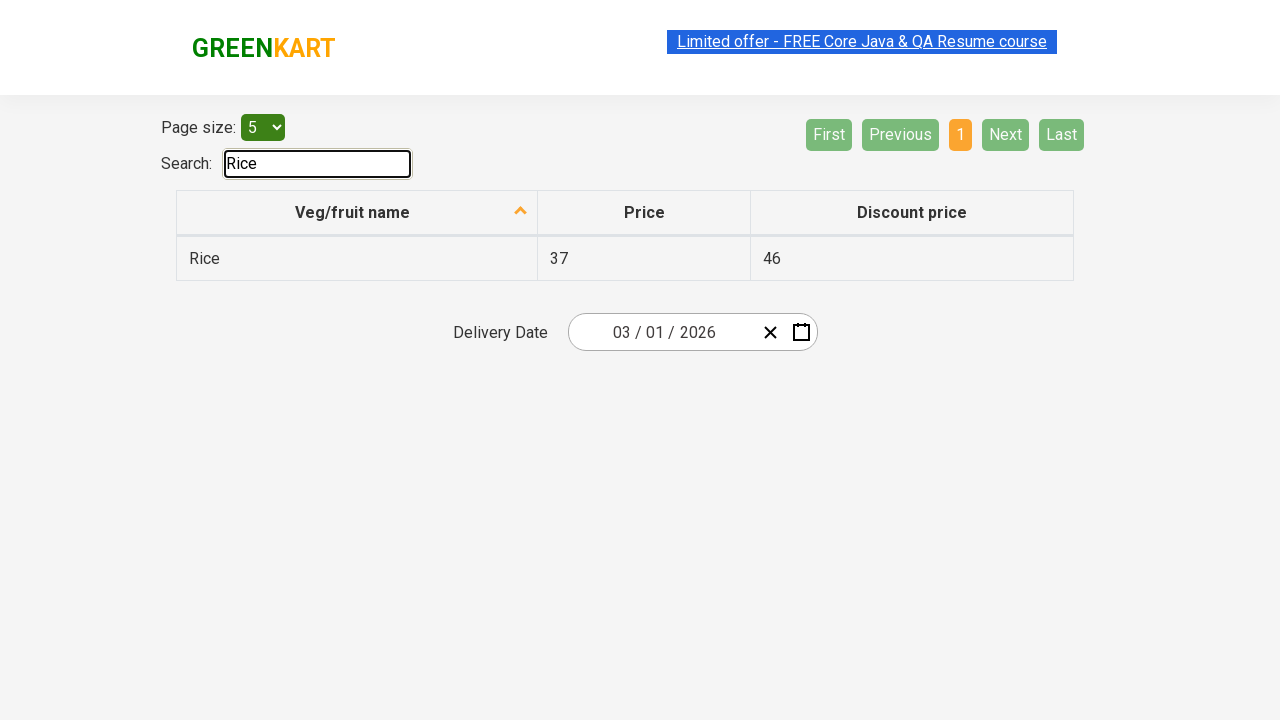

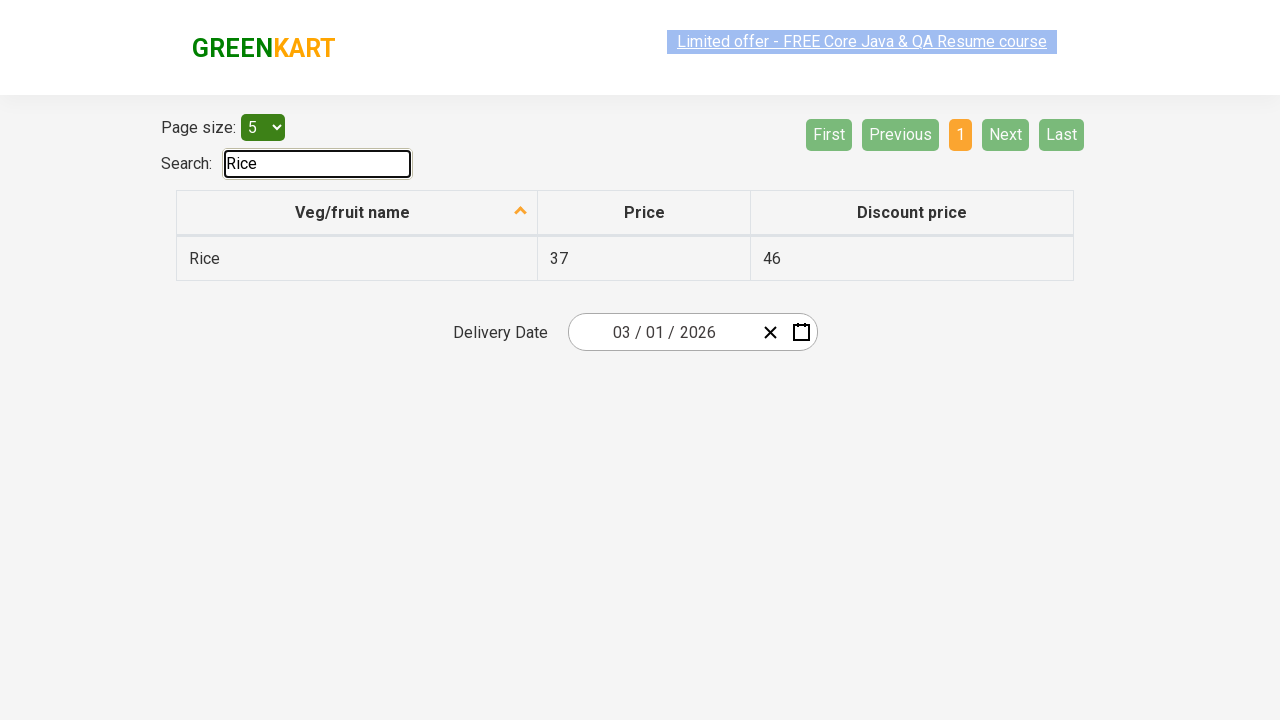